Tests checking if a checkbox element is selected on the checkboxes demo page

Starting URL: https://the-internet.herokuapp.com/checkboxes

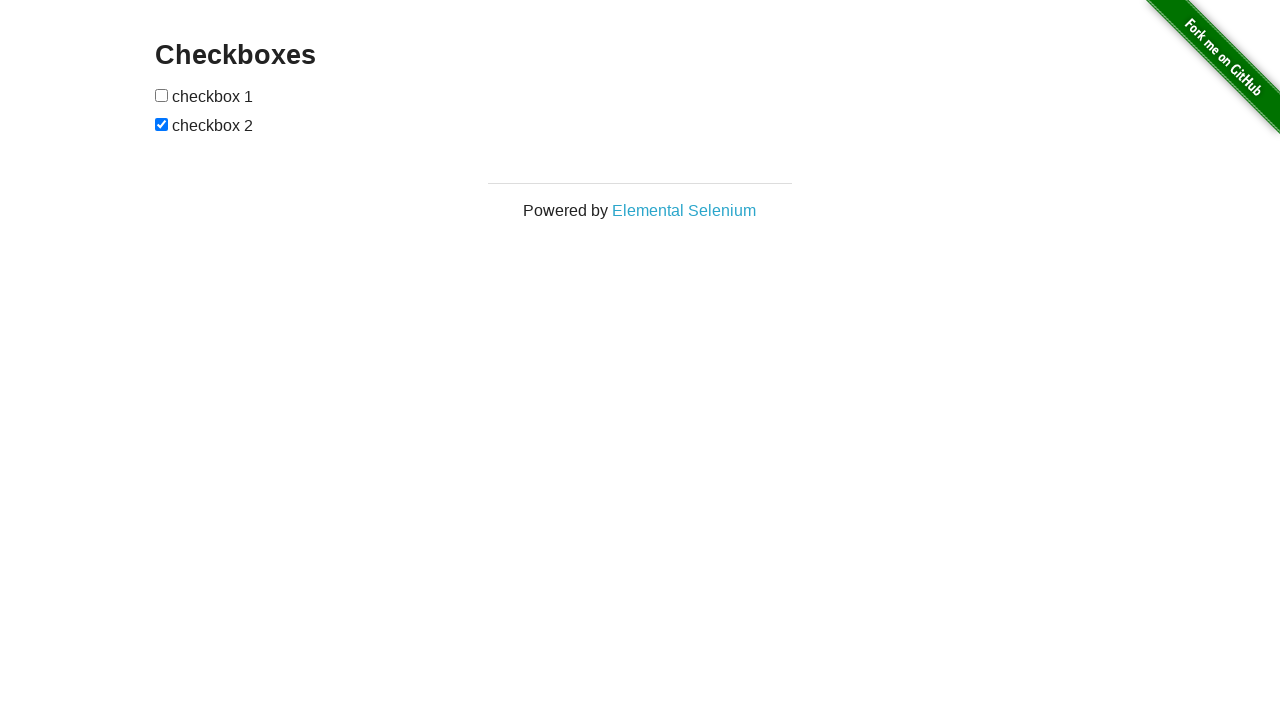

Waited for checkbox elements to be present on the page
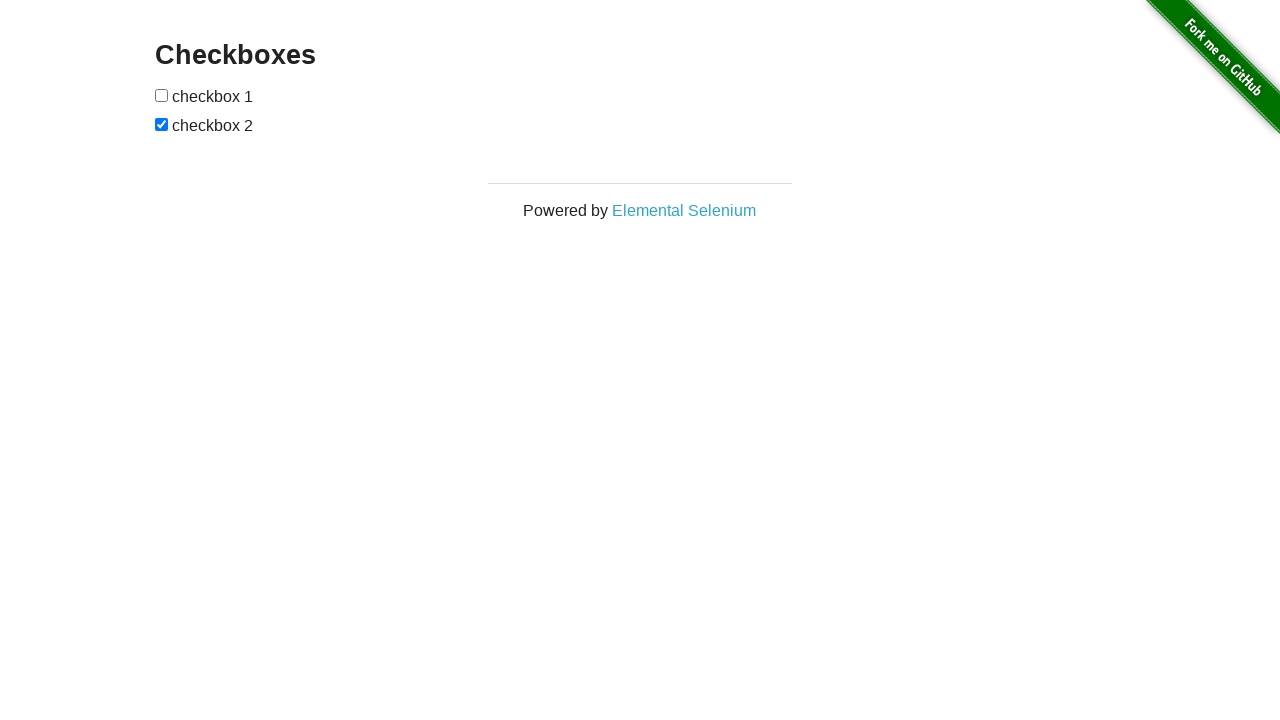

Clicked the first checkbox to toggle its state at (162, 95) on input[type='checkbox']:first-of-type
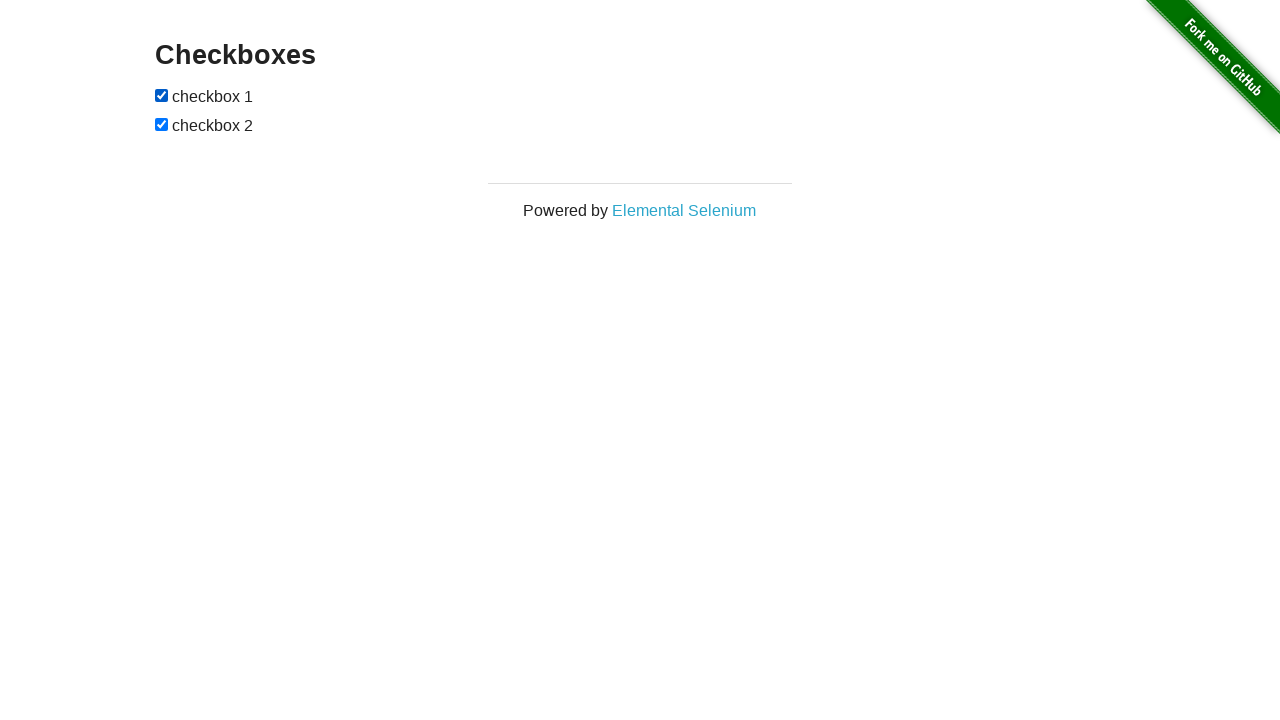

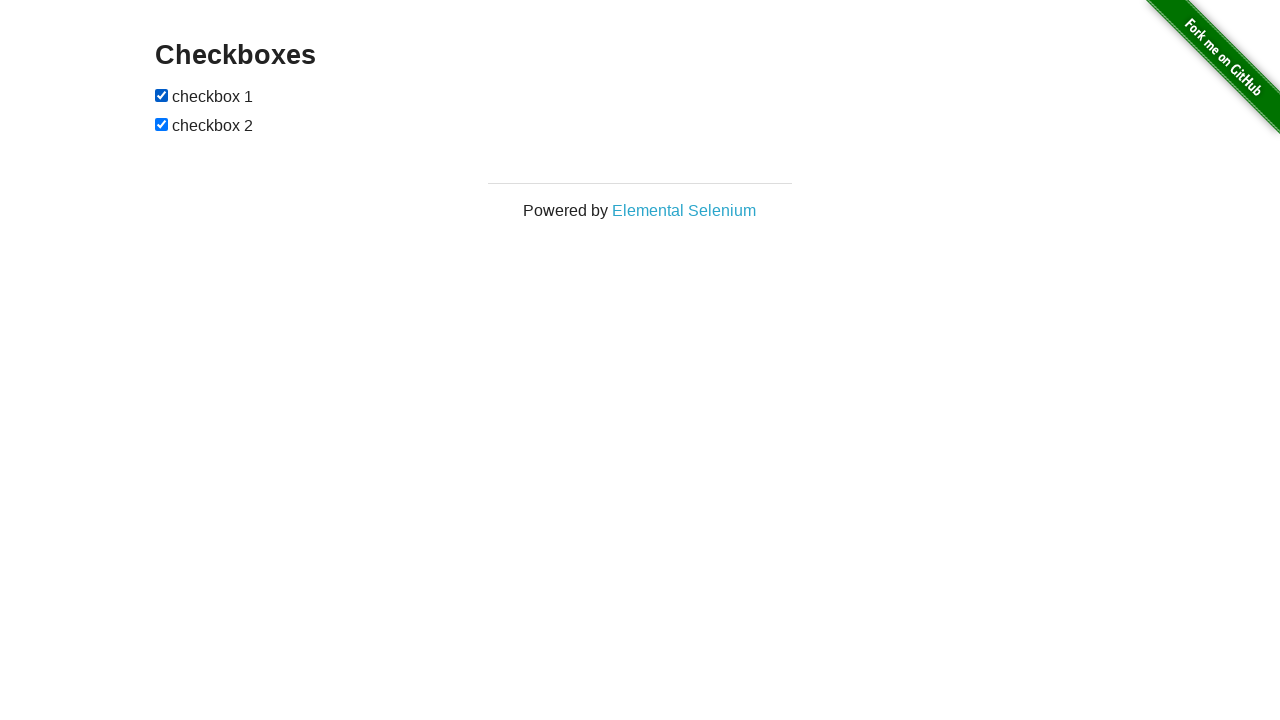